Tests drag and drop functionality by dragging an element from a source location to a target drop zone using mouse movements

Starting URL: https://letcode.in/droppable

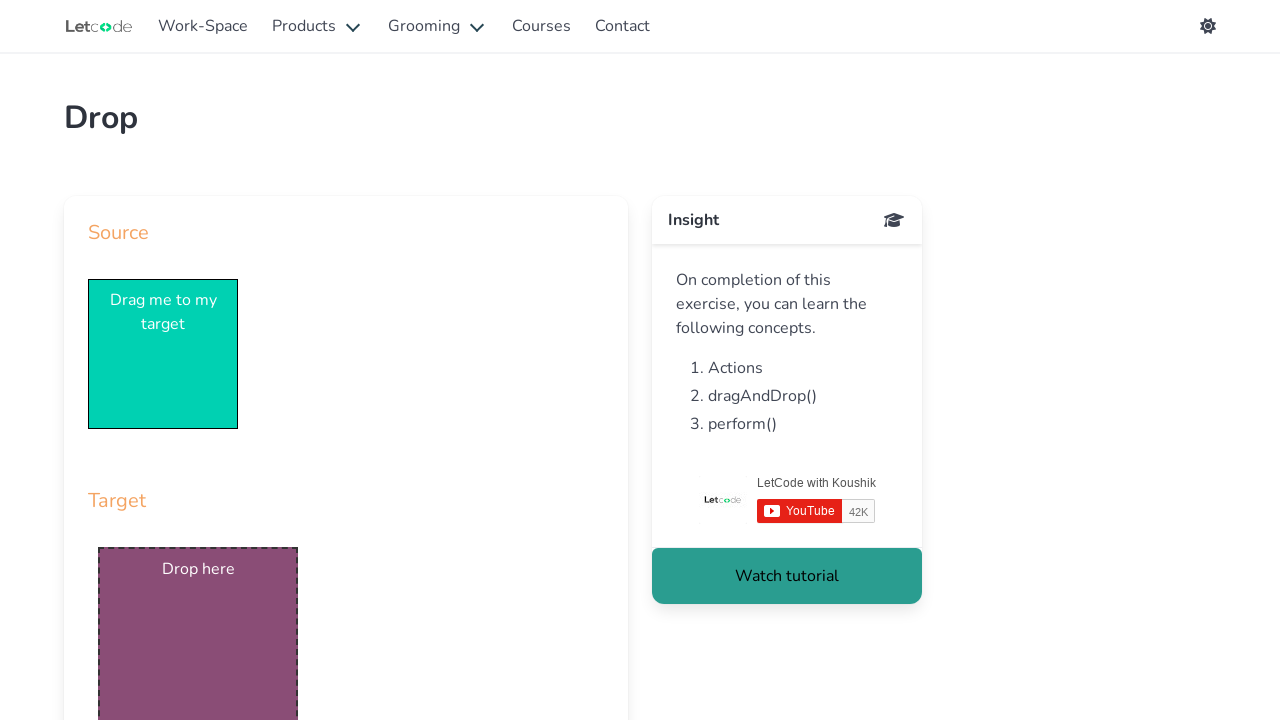

Retrieved bounding box of draggable source element
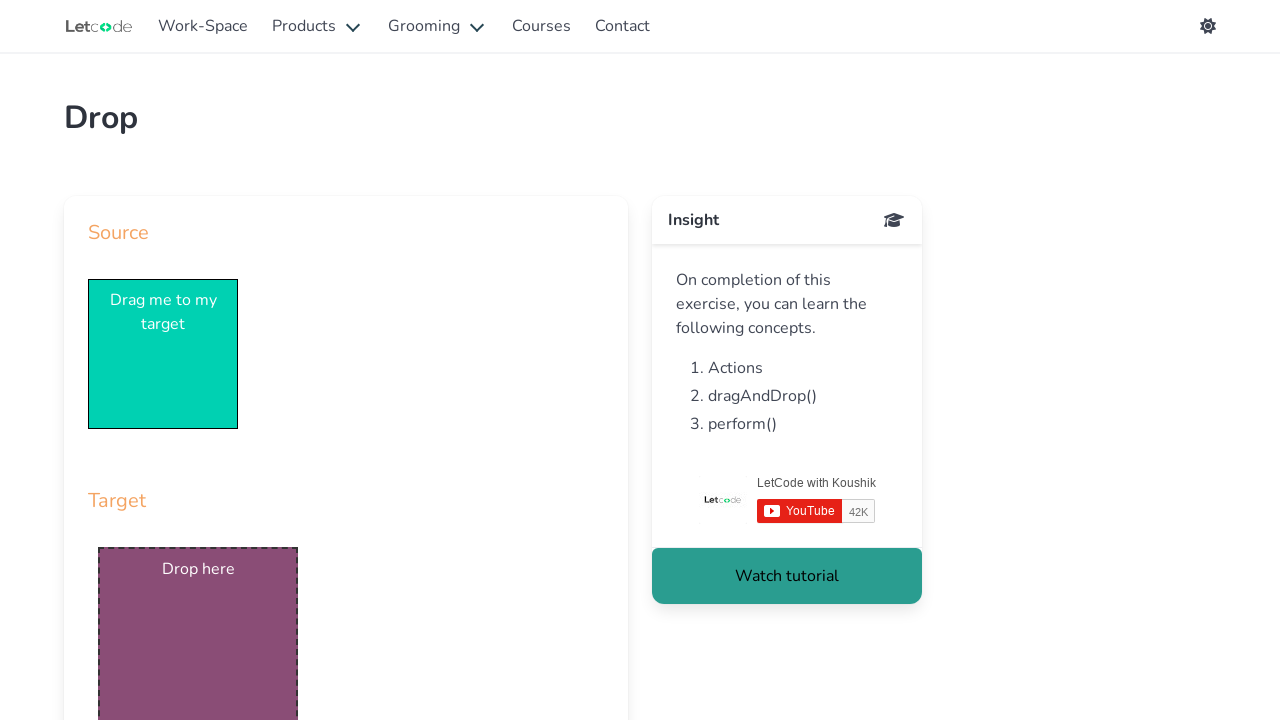

Retrieved bounding box of droppable target element
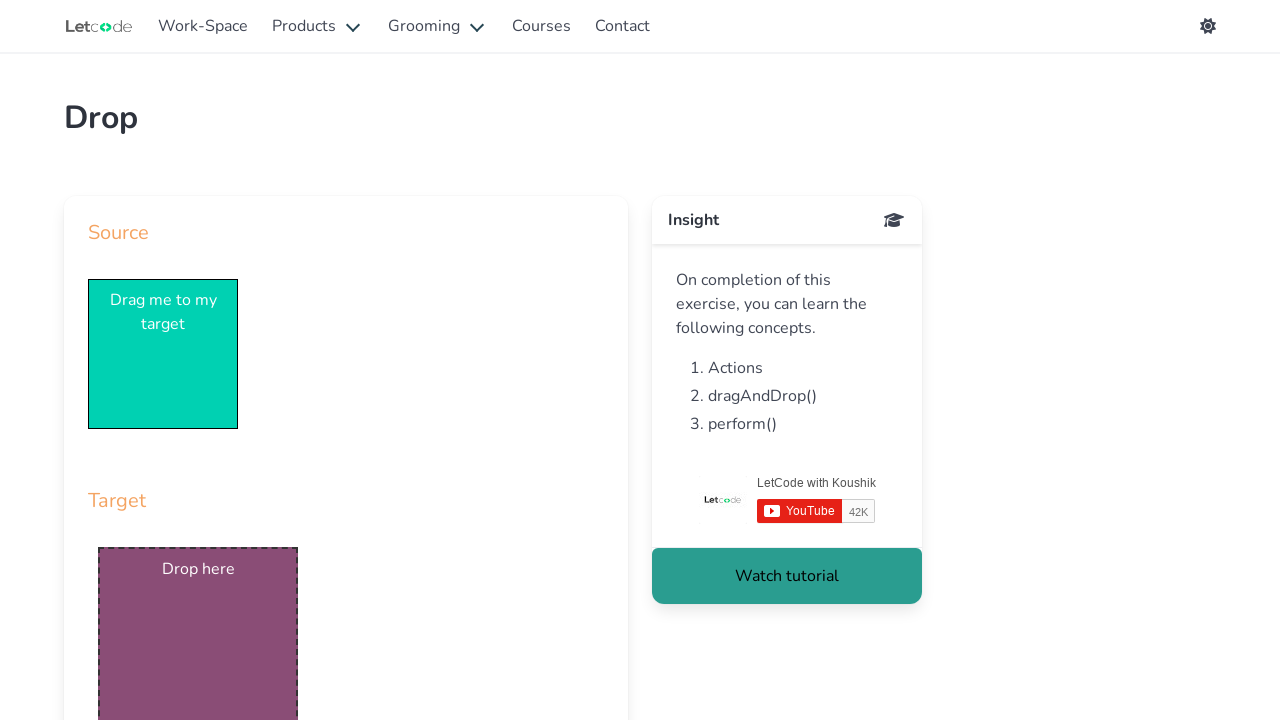

Moved mouse to center of draggable element at (163, 354)
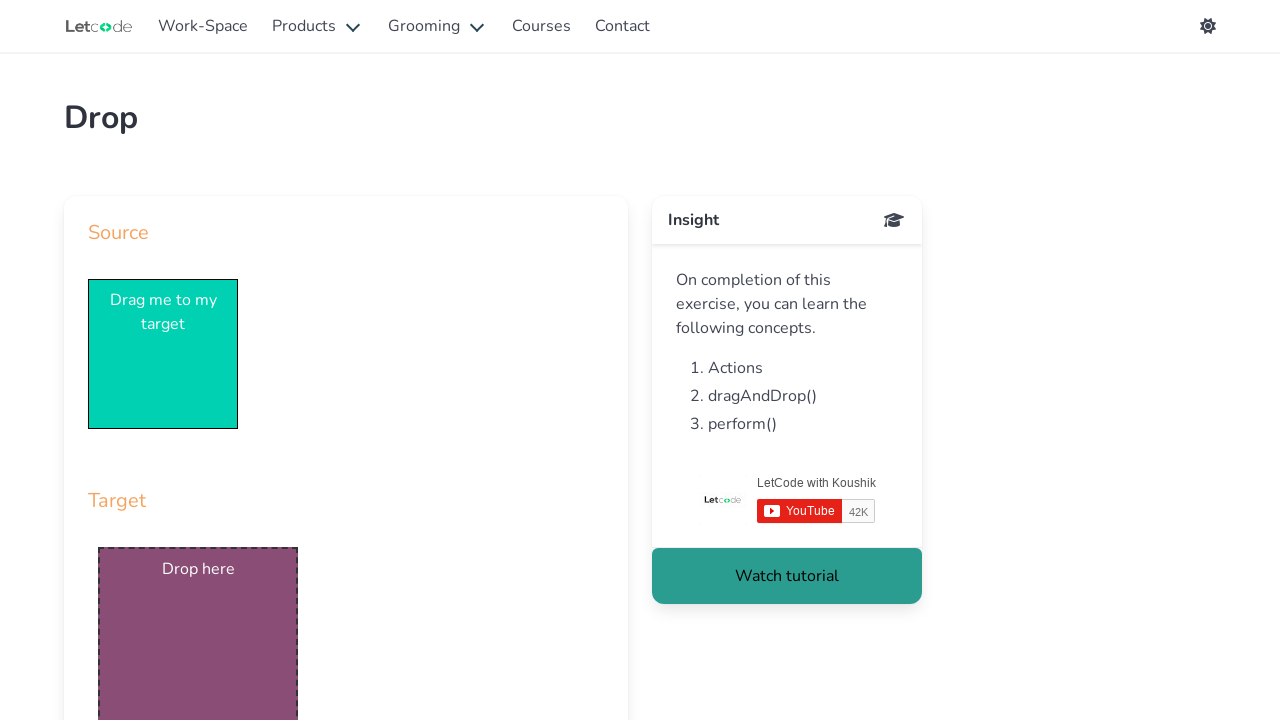

Pressed mouse button down to initiate drag at (163, 354)
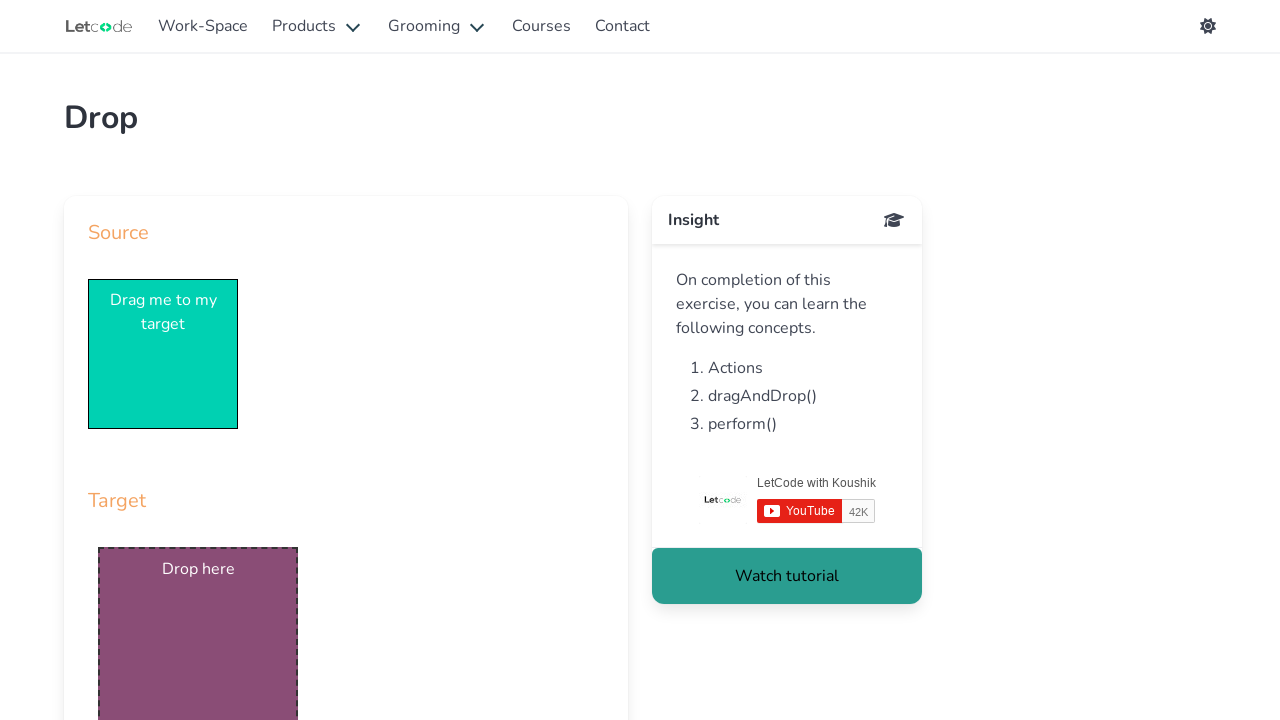

Dragged element smoothly to target drop zone at (198, 567)
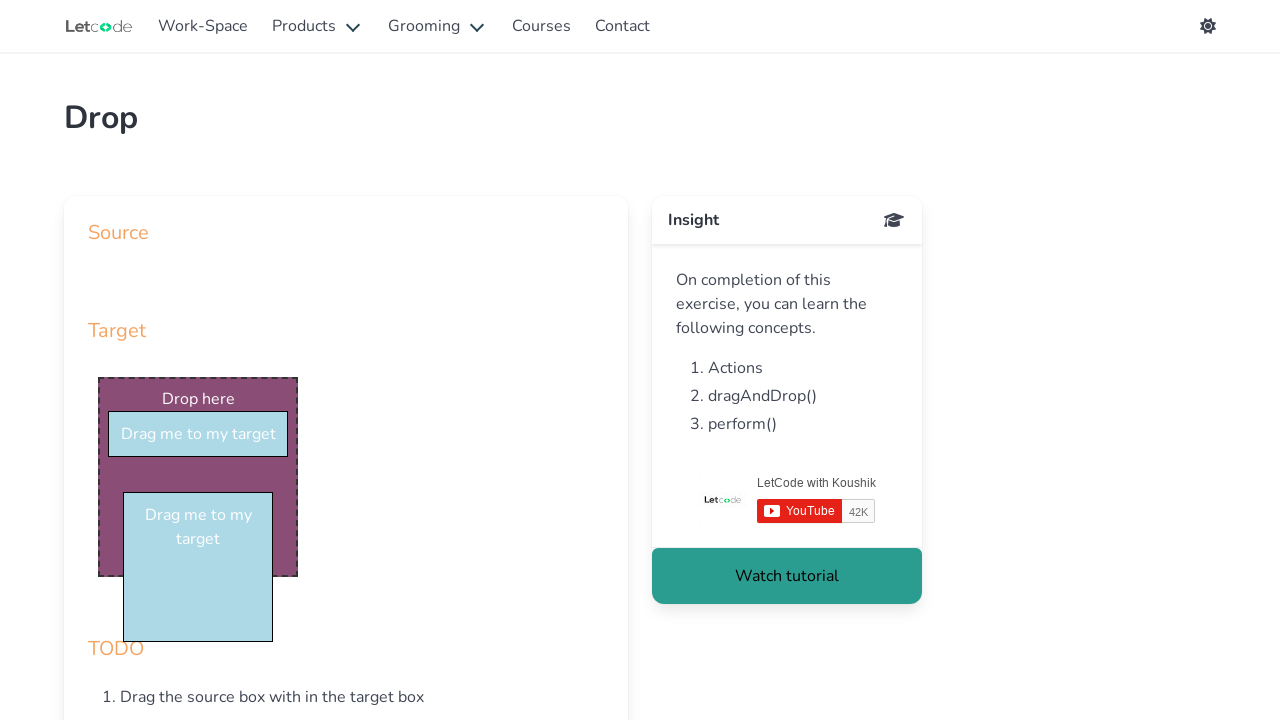

Released mouse button to drop element in target zone at (198, 567)
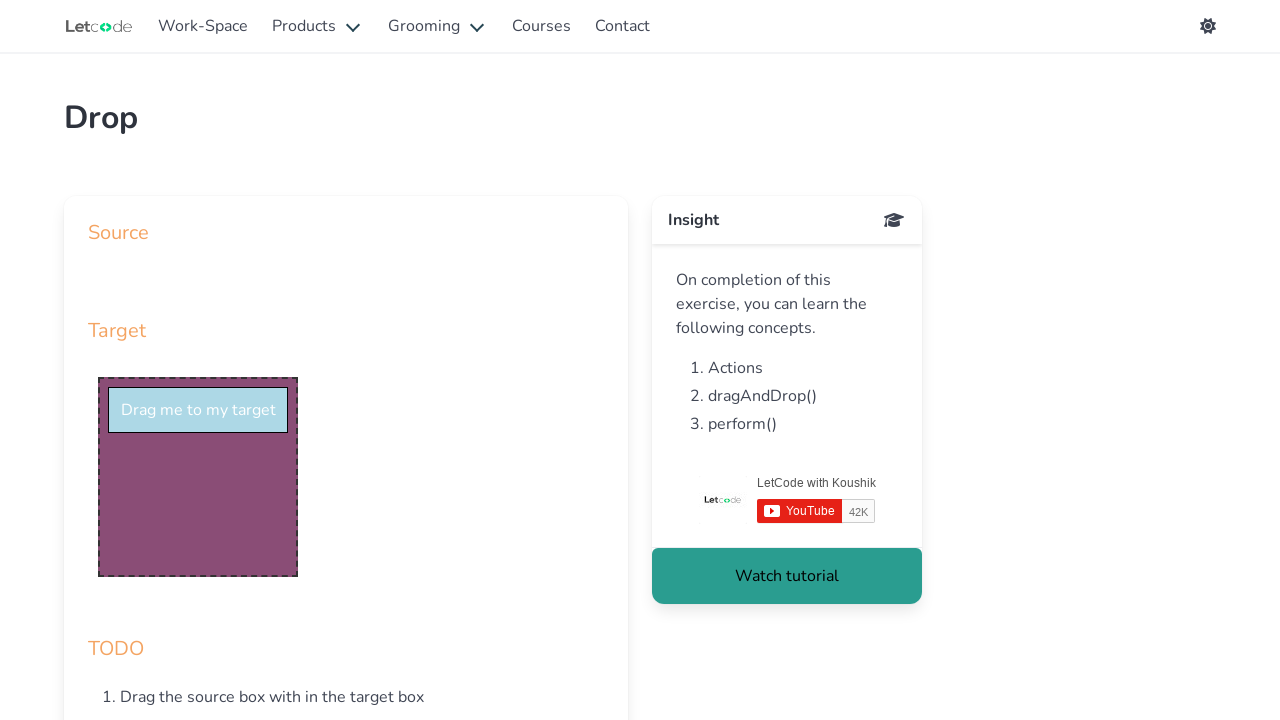

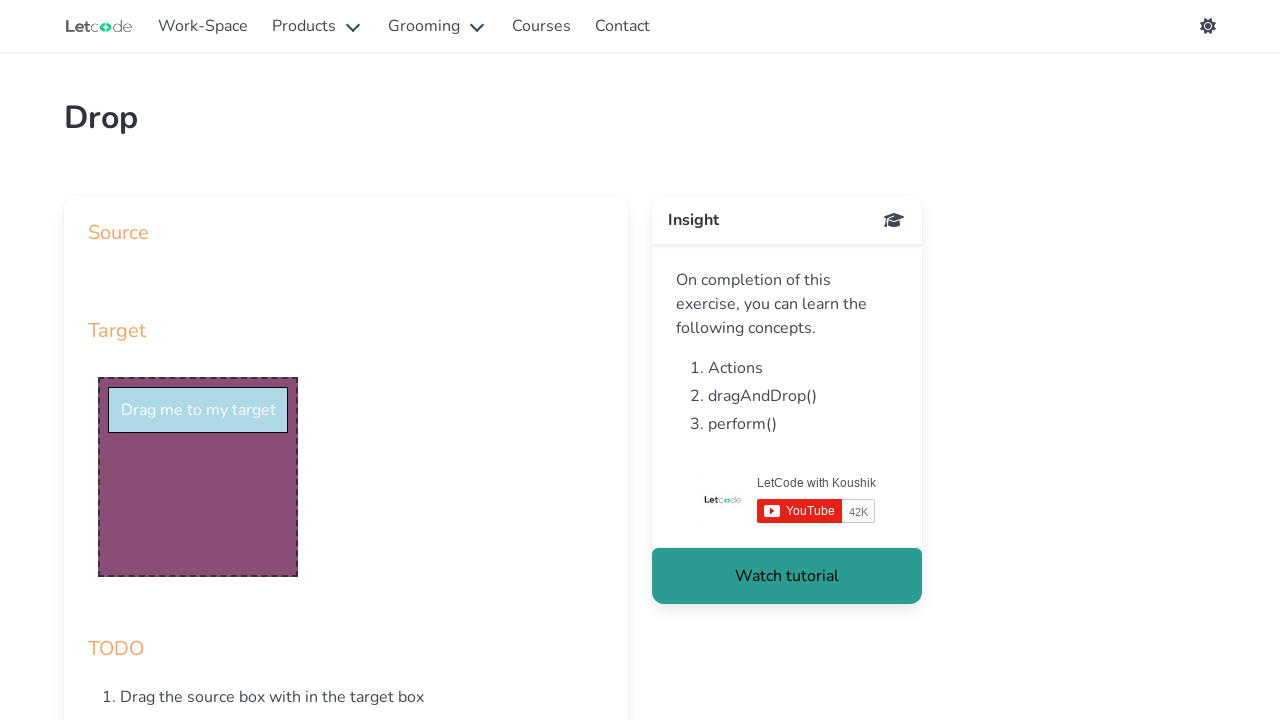